Navigates through different sections of the Dassault Aviation website by constructing and visiting relative URLs for defense, passion, civil, and group pages

Starting URL: https://www.dassault-aviation.com/fr/services/lexique-bilingue/

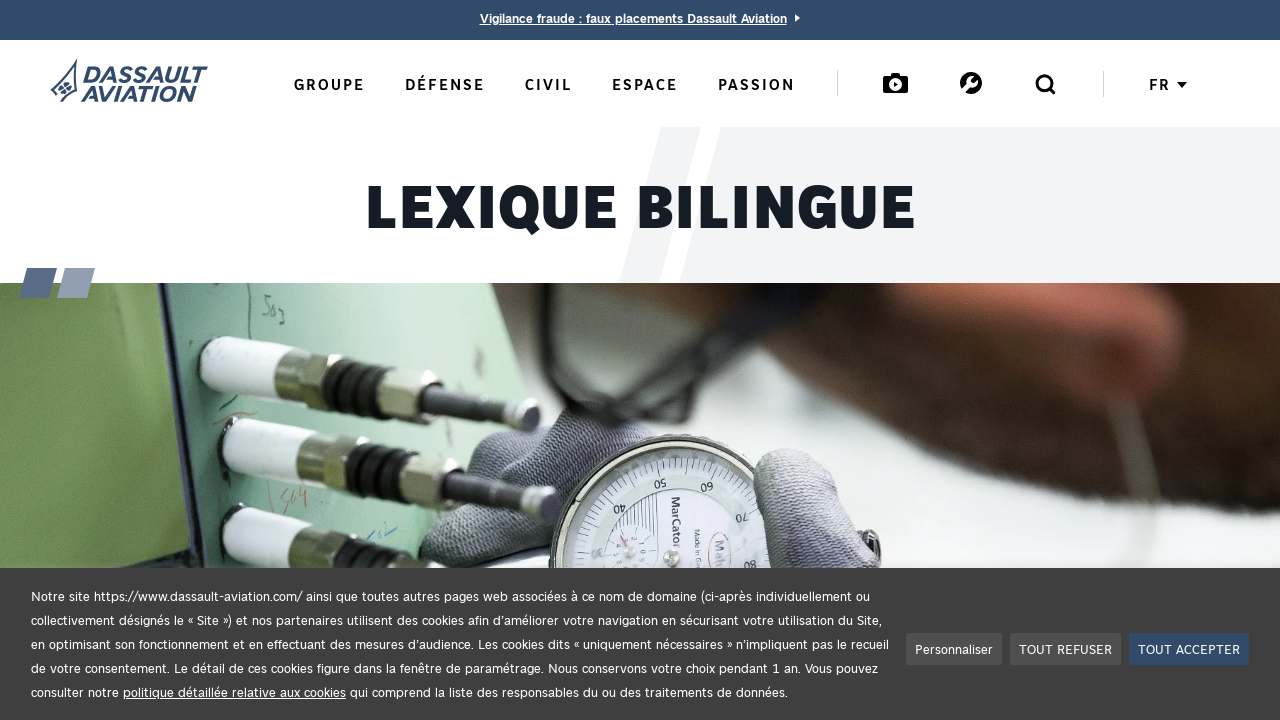

Navigated to defense section of the bilingual glossary
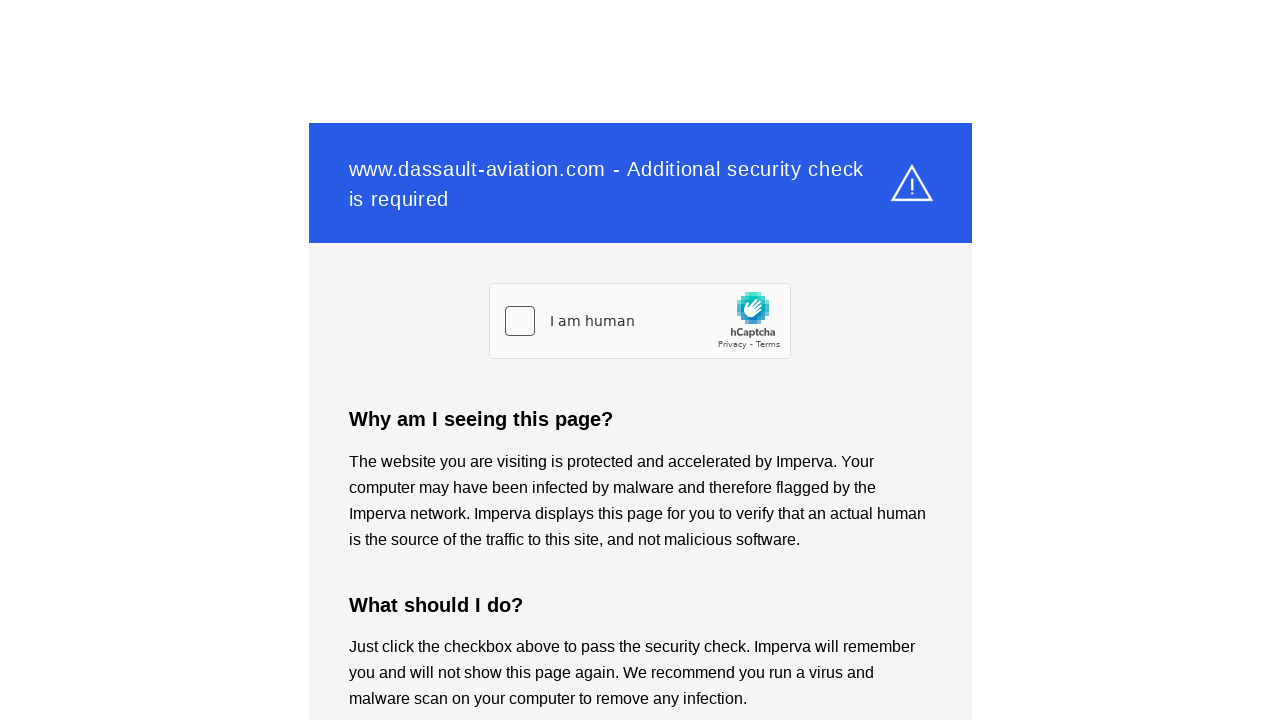

Navigated to passion section of the bilingual glossary
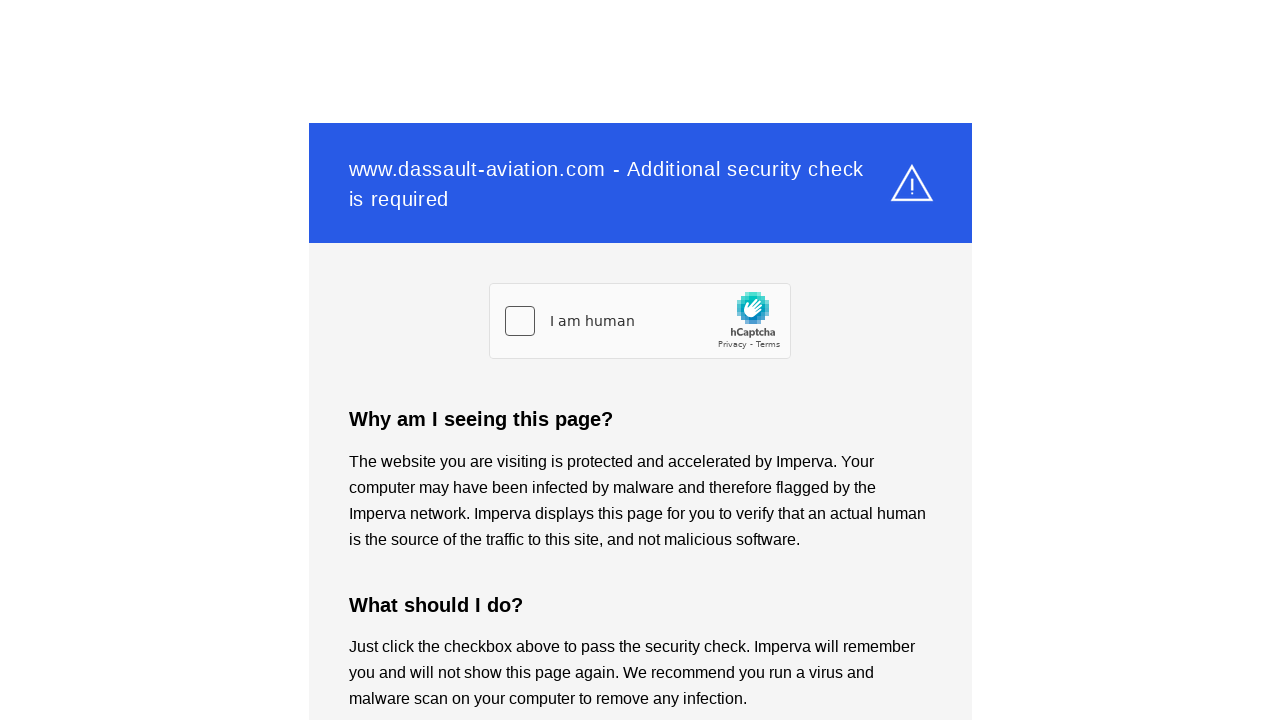

Navigated to civil section of the bilingual glossary
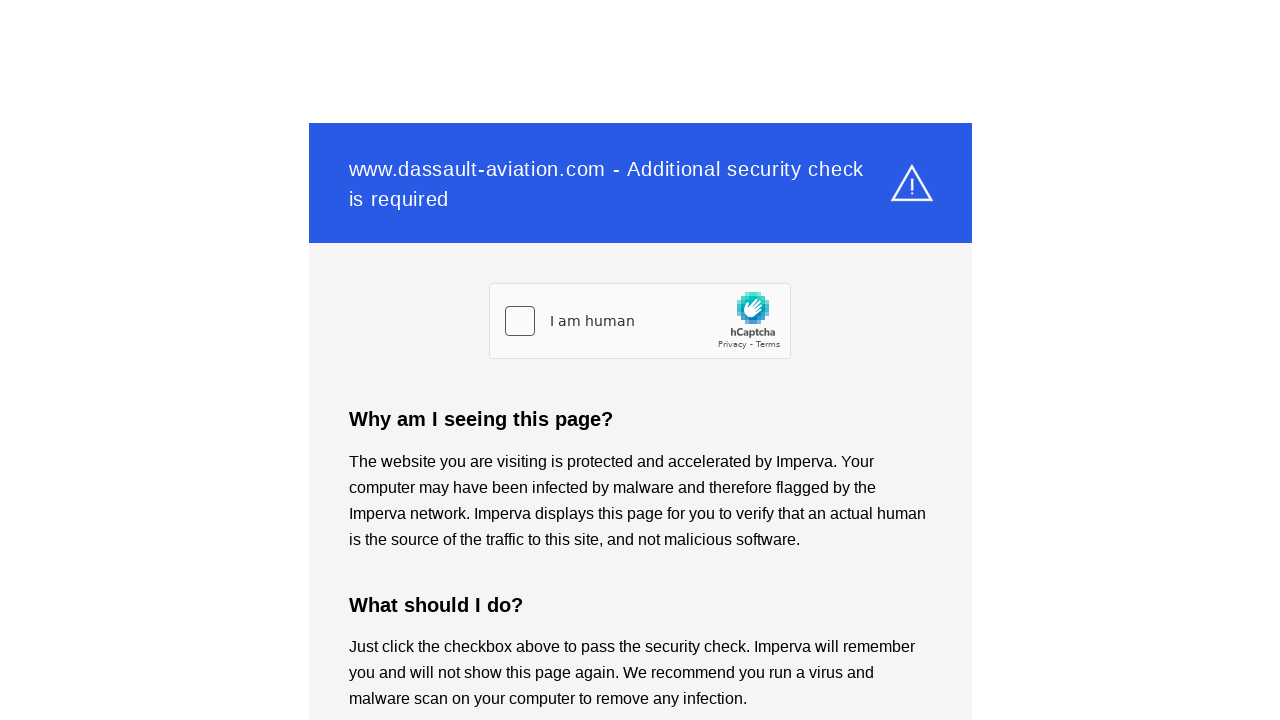

Navigated to group section of the bilingual glossary
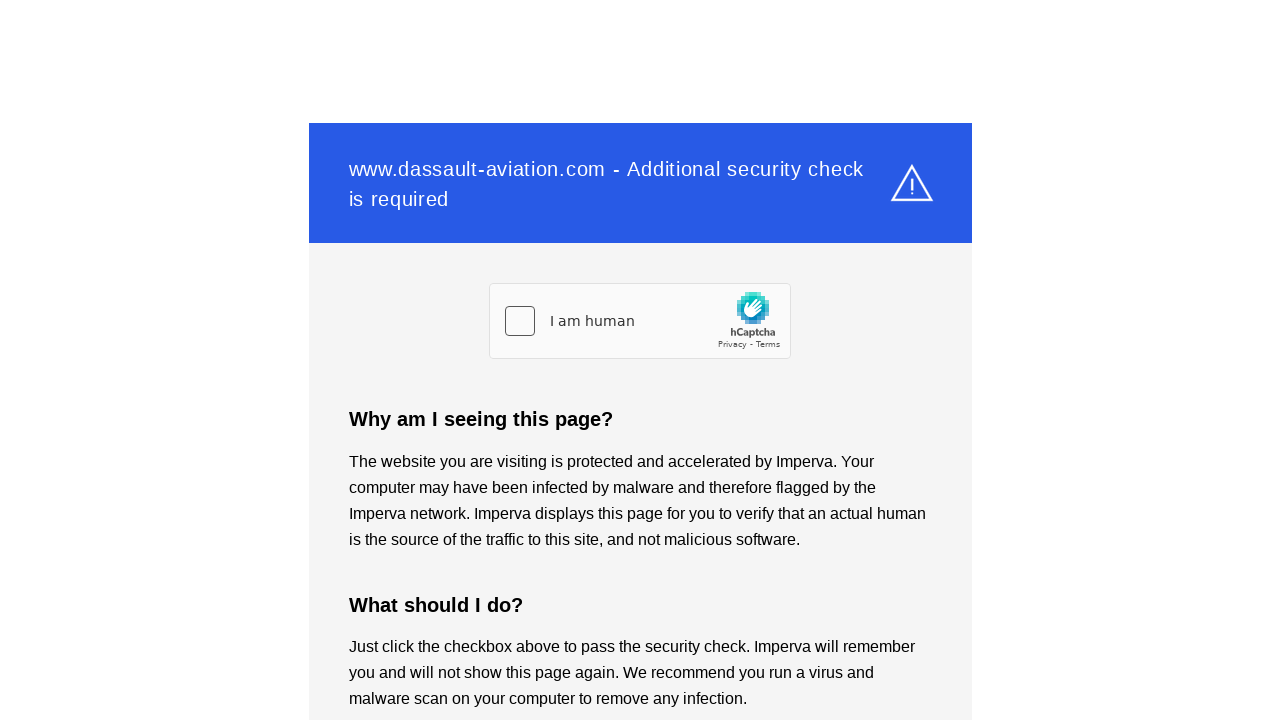

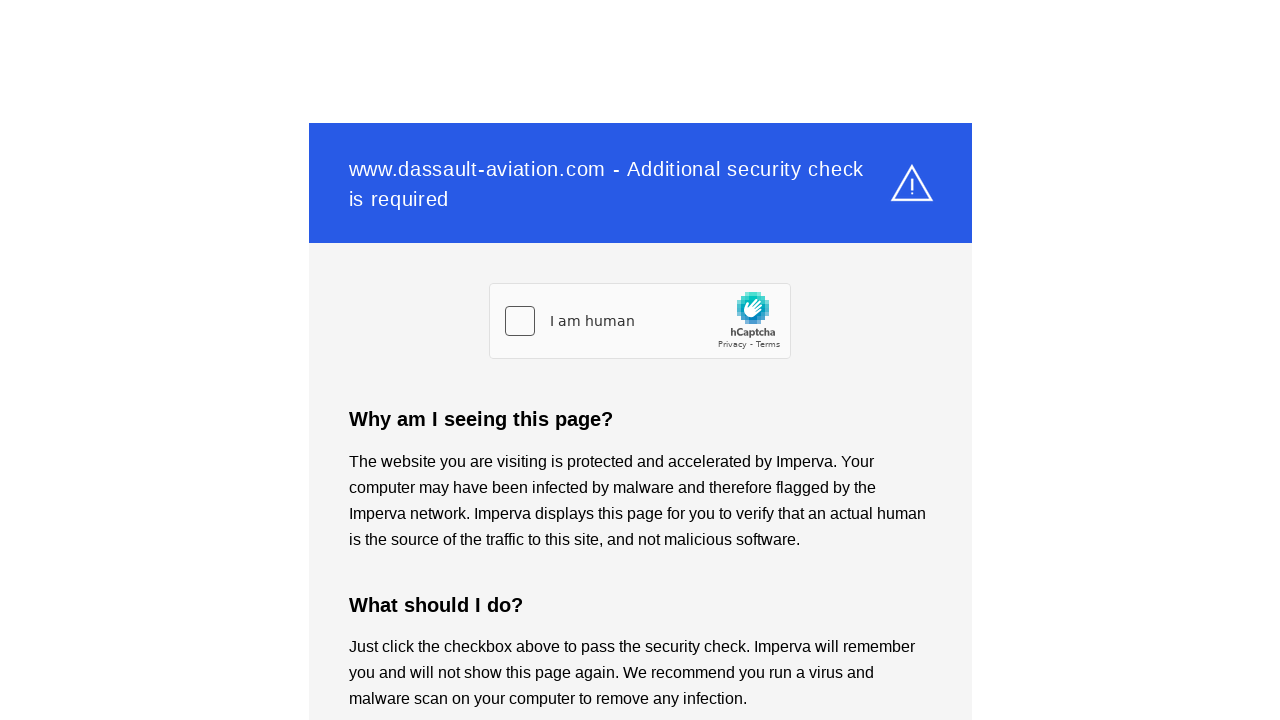